Solves a math captcha by extracting a value from an element attribute, calculating the result, and submitting the form with checkbox selections

Starting URL: https://suninjuly.github.io/get_attribute.html

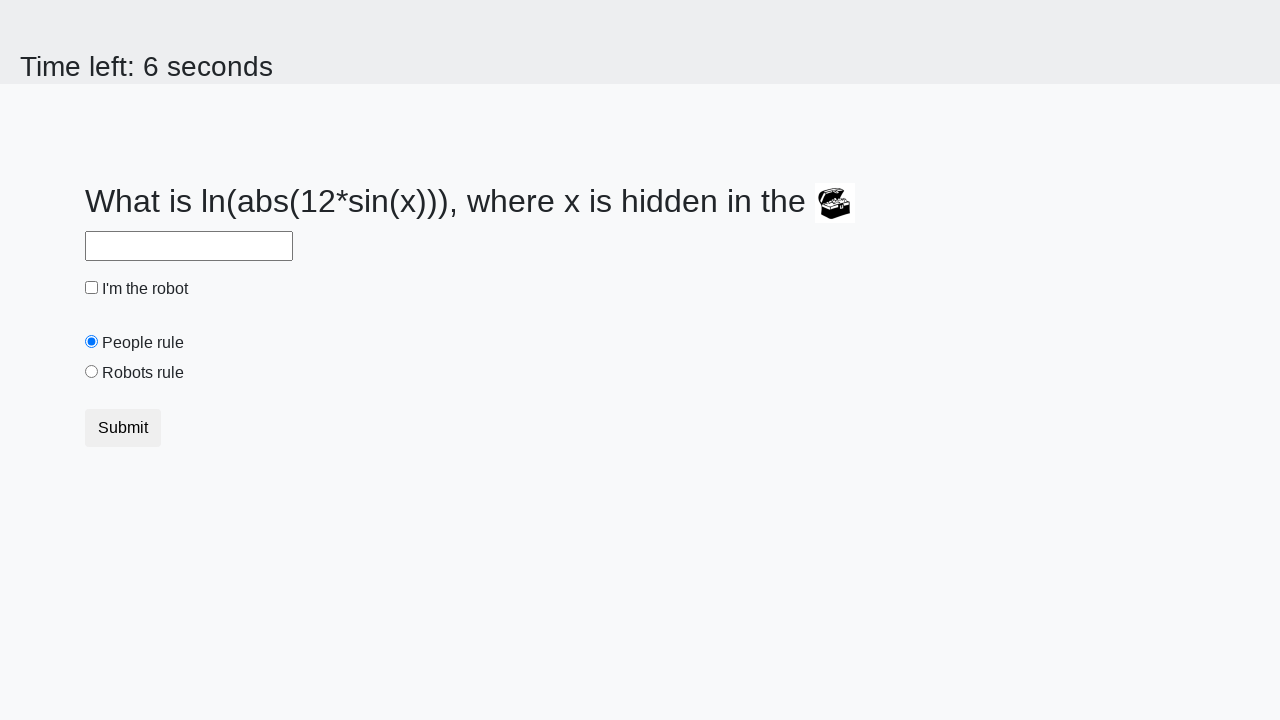

Located treasure element
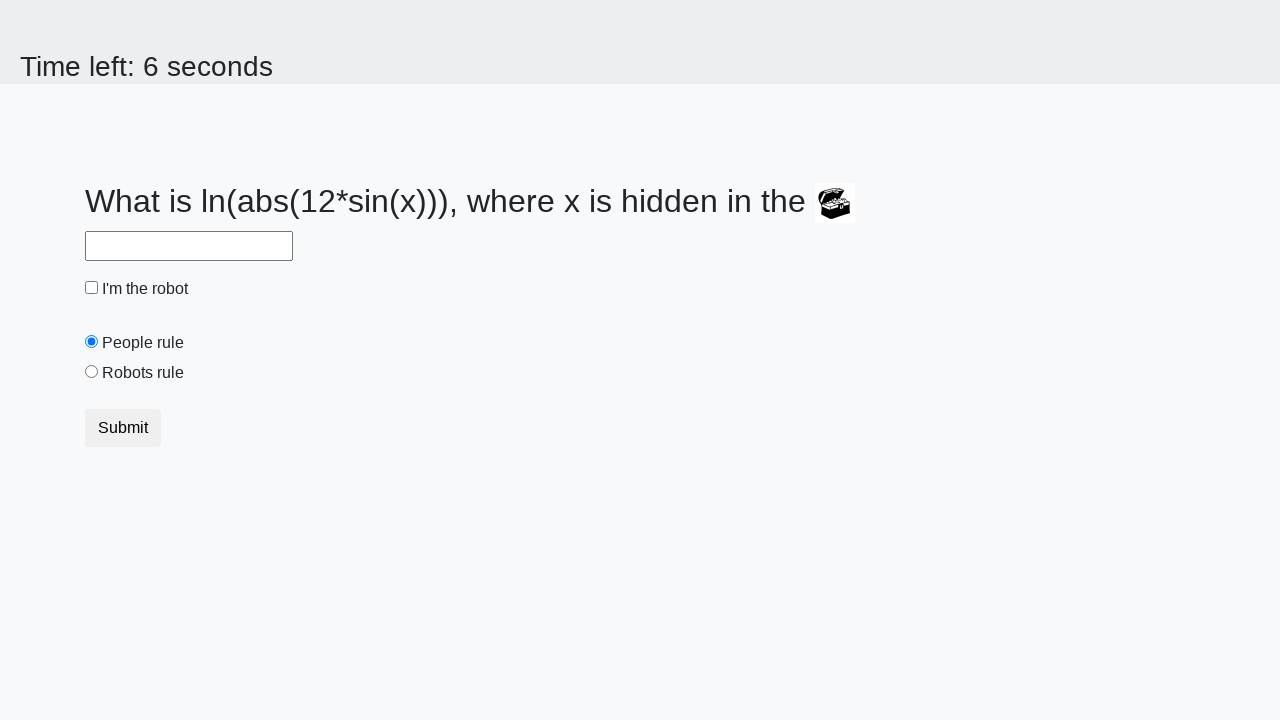

Extracted valuex attribute from treasure element
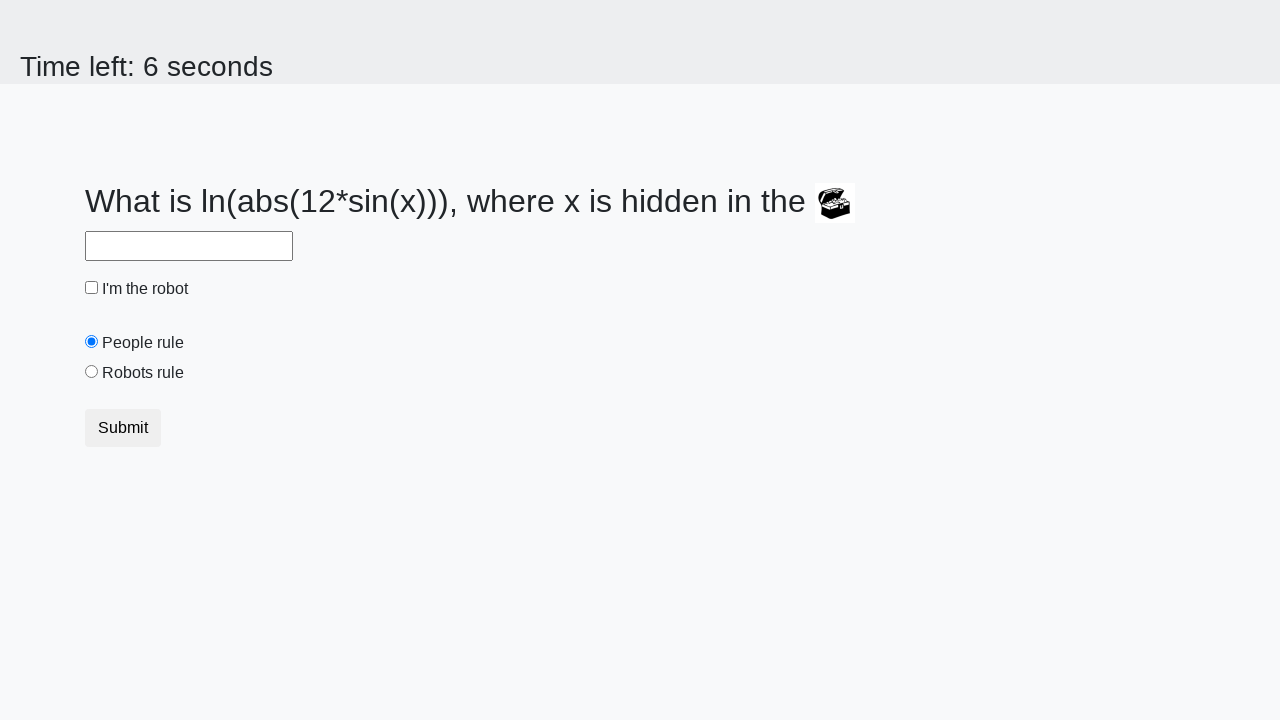

Calculated math captcha result using logarithm formula
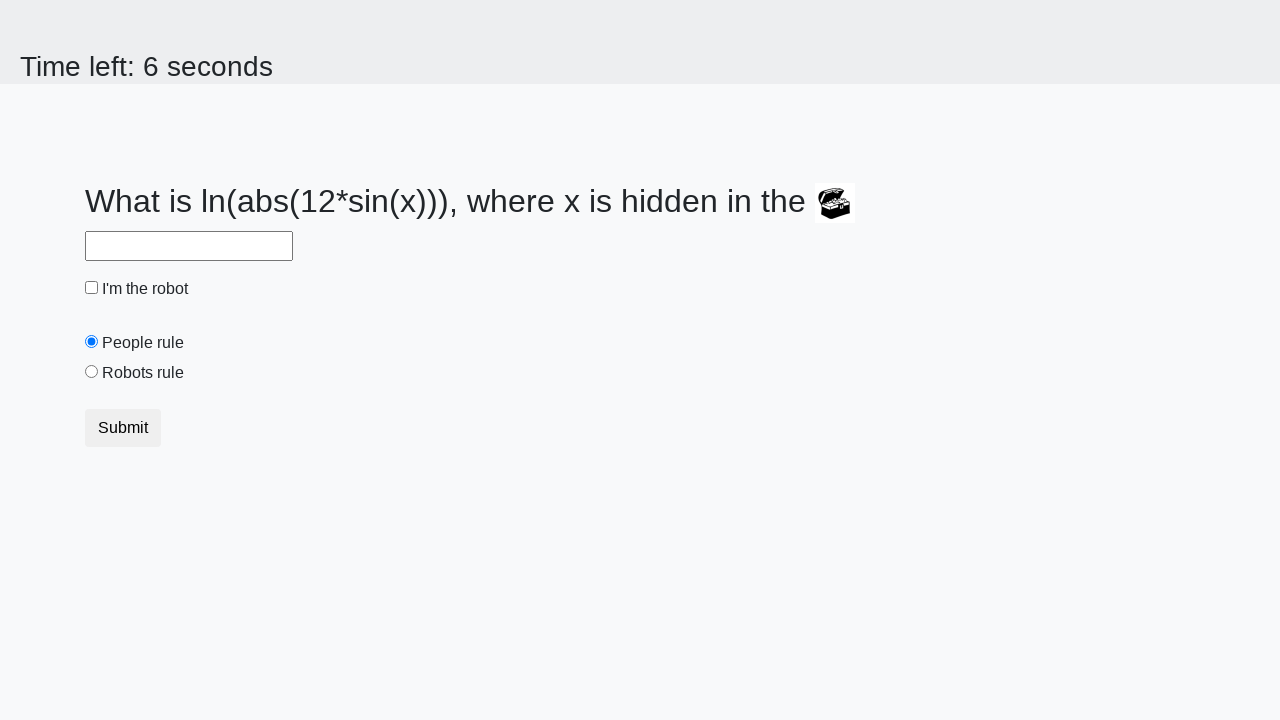

Filled answer field with calculated value on #answer
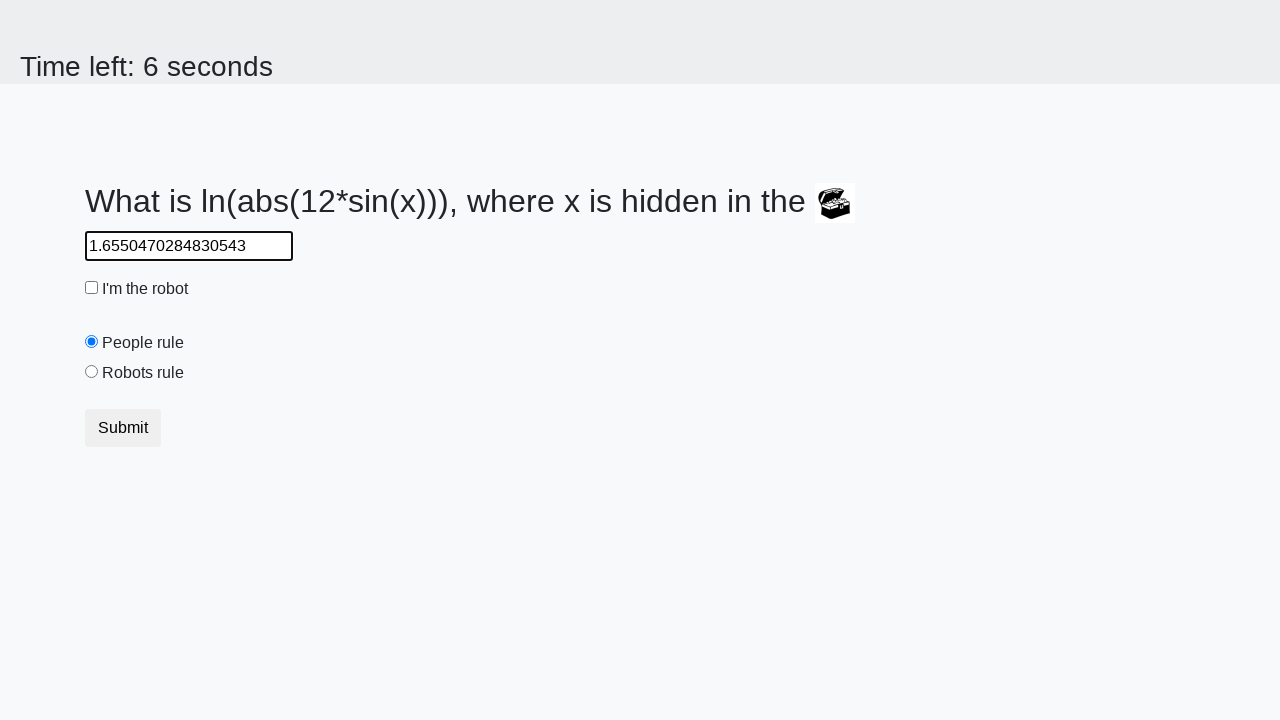

Checked robot checkbox at (92, 288) on #robotCheckbox
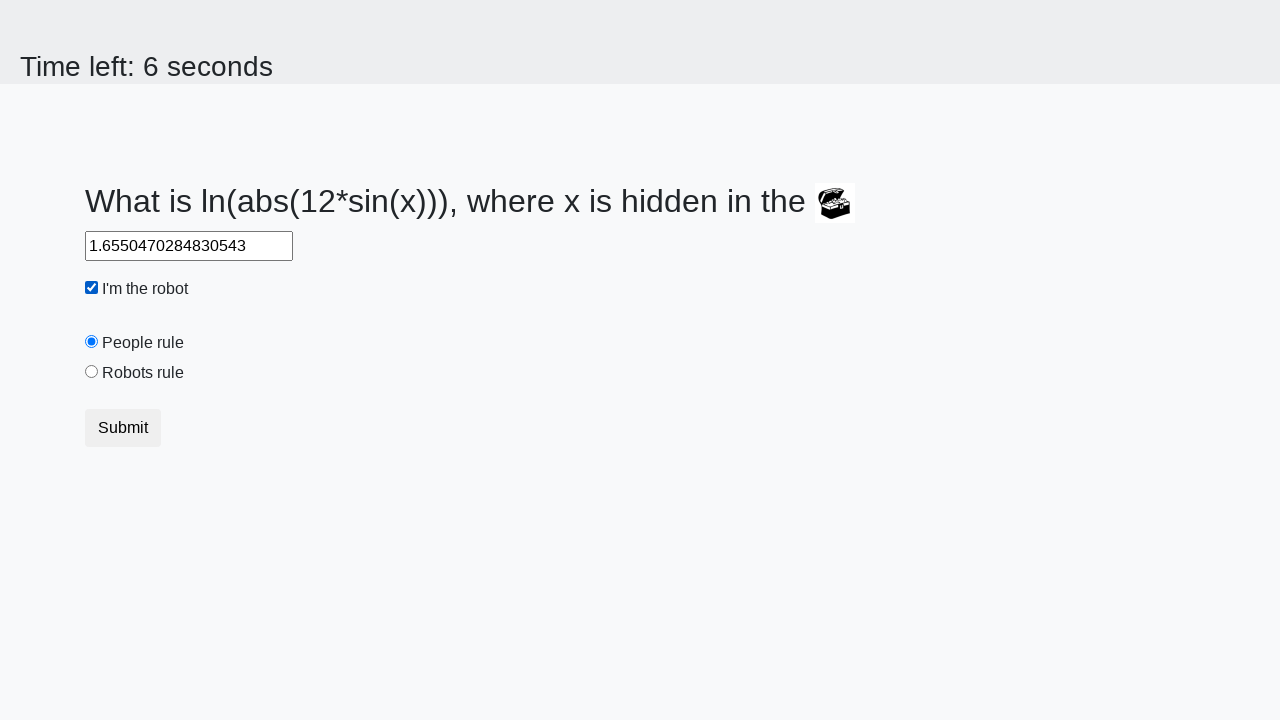

Selected robots rule radio button at (92, 372) on #robotsRule
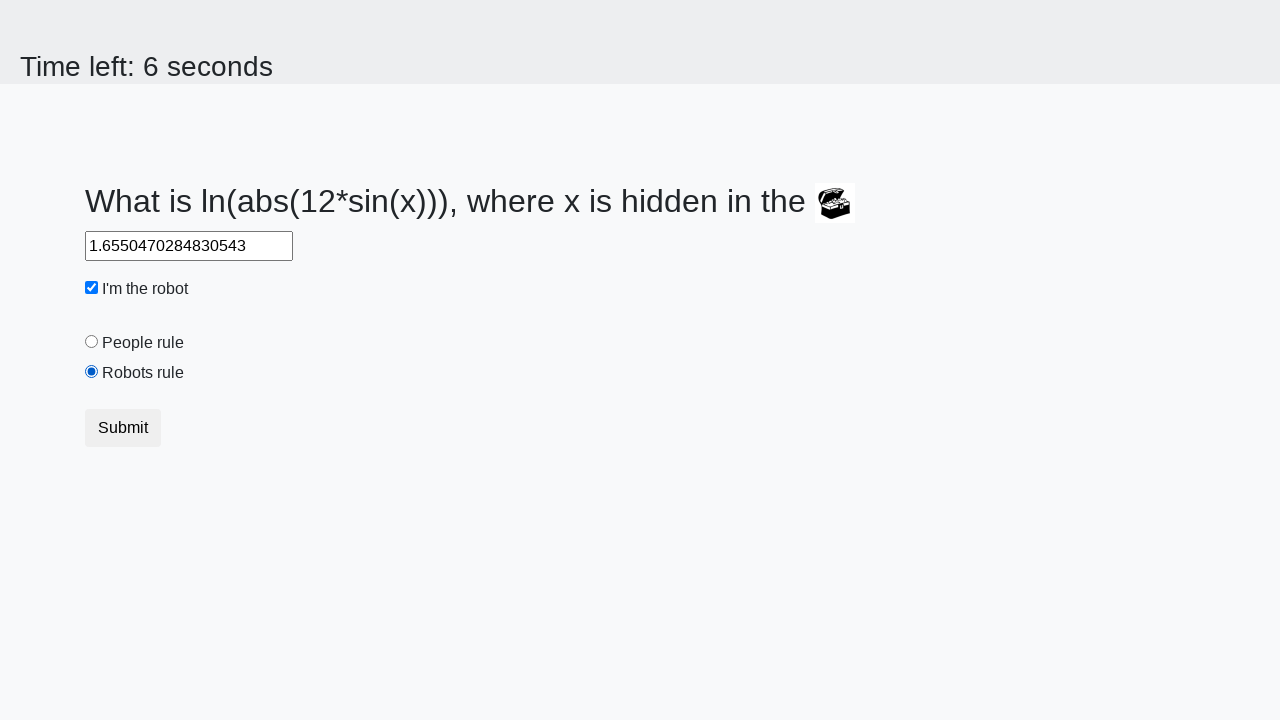

Clicked submit button to submit form at (123, 428) on button[type='submit']
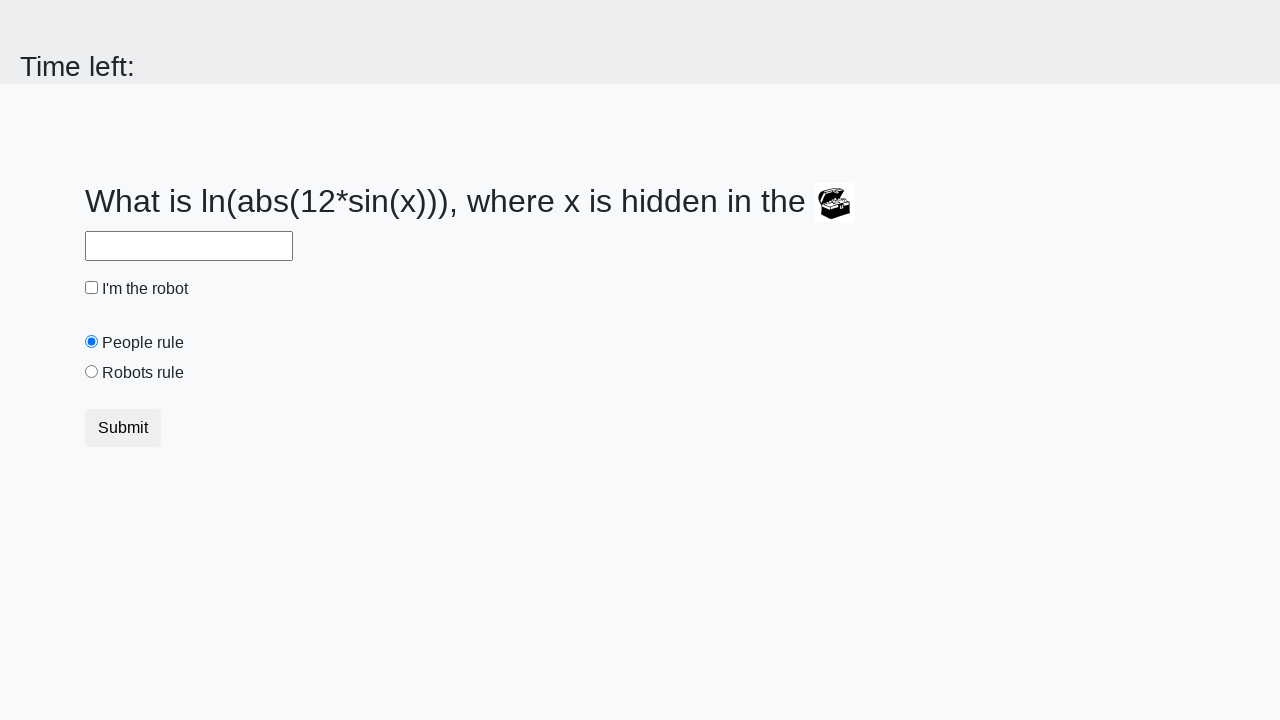

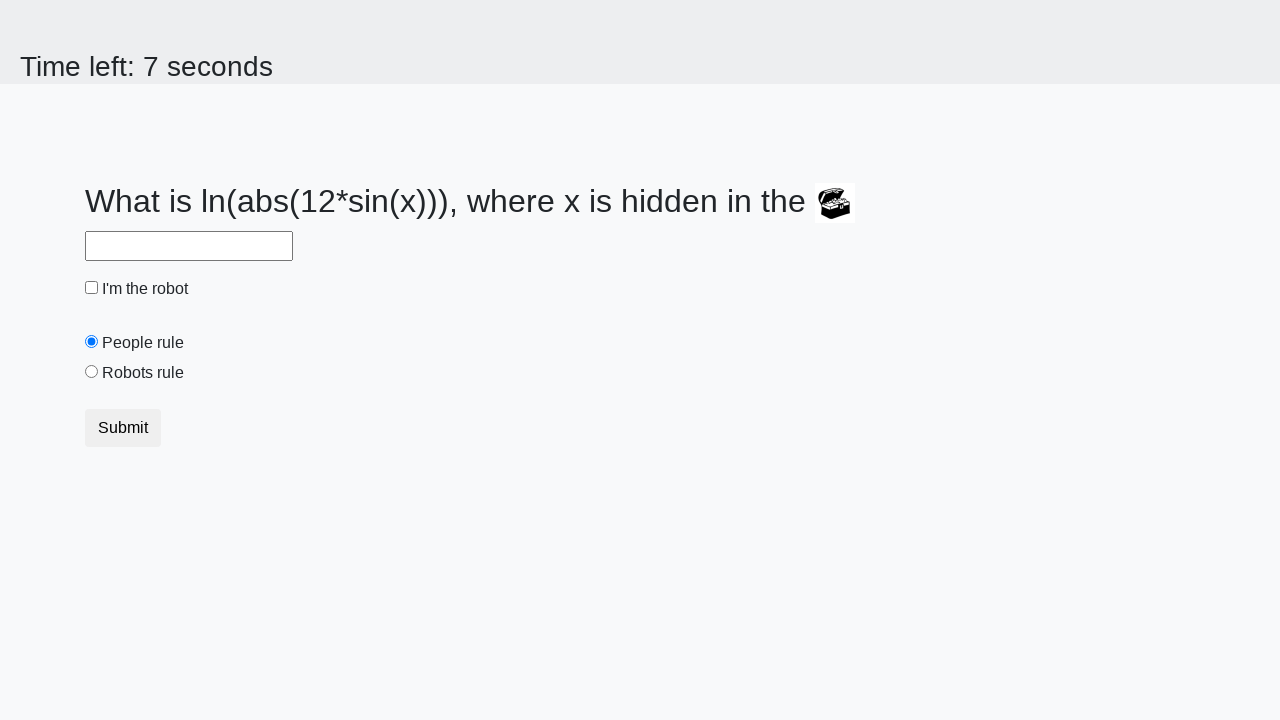